Tests the Demo Automation Testing index page by filling an email field, navigating through different pages using button clicks and browser navigation

Starting URL: http://demo.automationtesting.in/Index.html

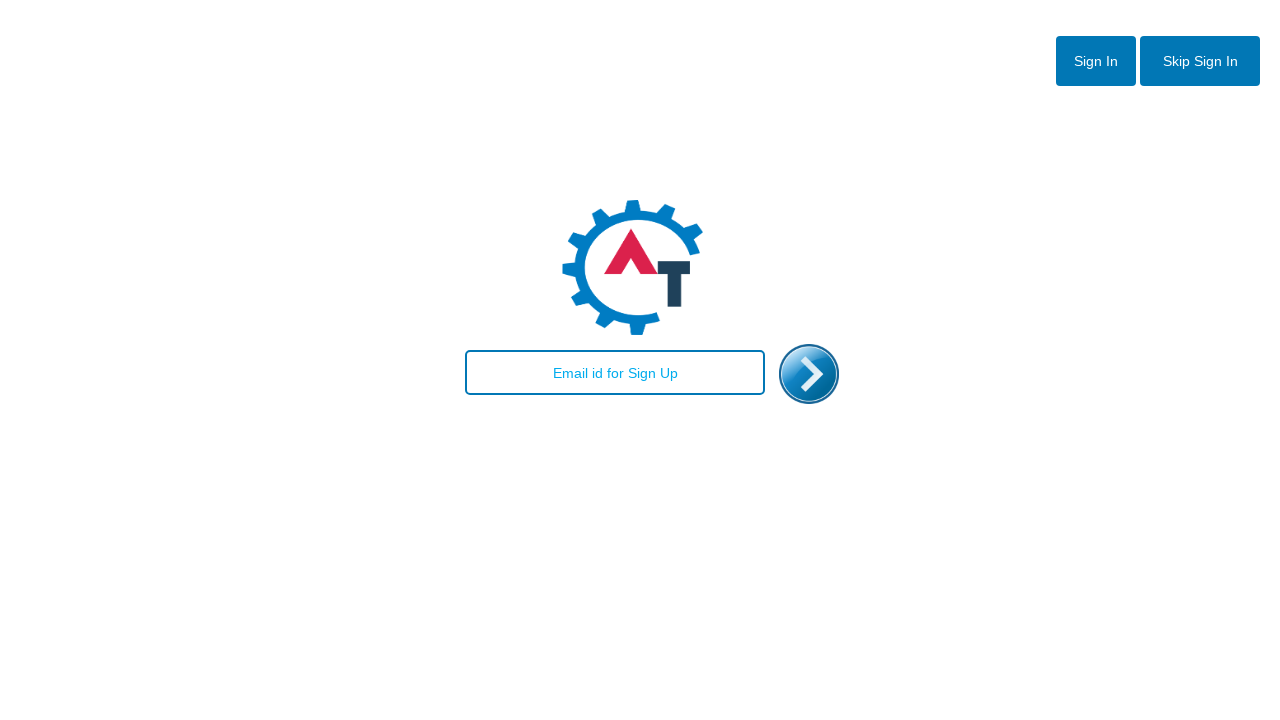

Filled email field with 'test@gmail.com' on #email
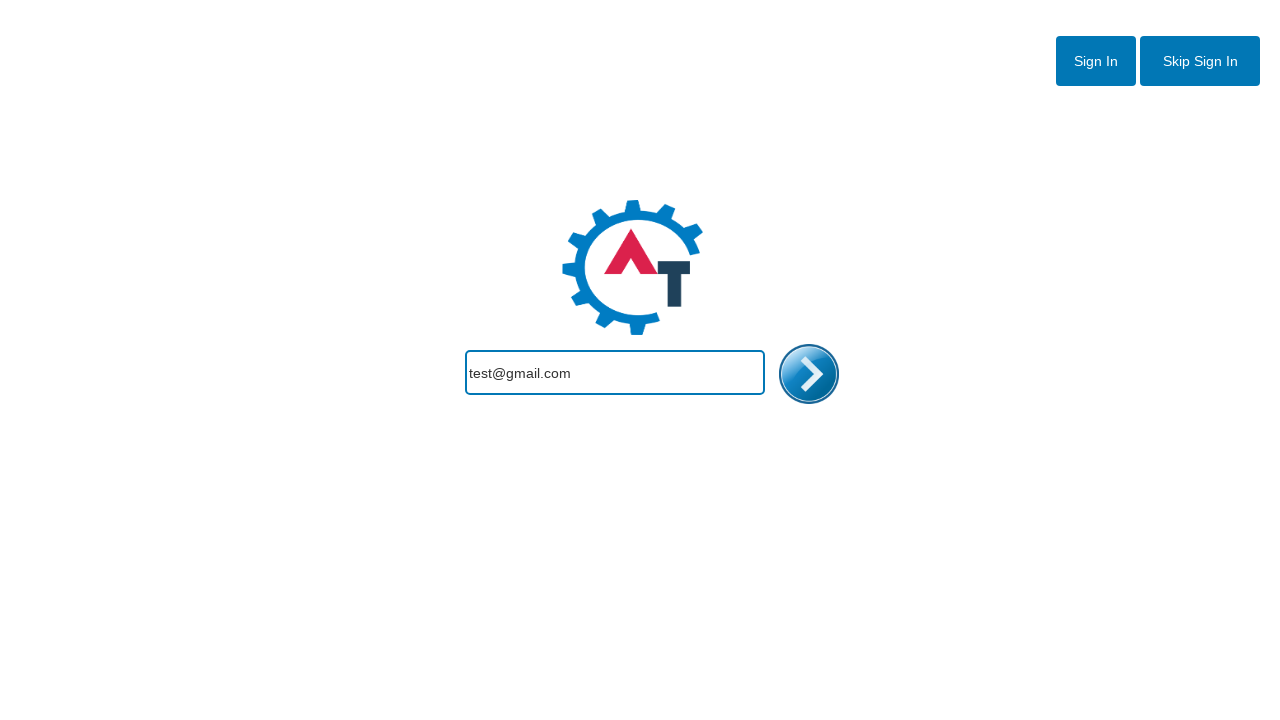

Clicked enter image button at (809, 374) on #enterimg
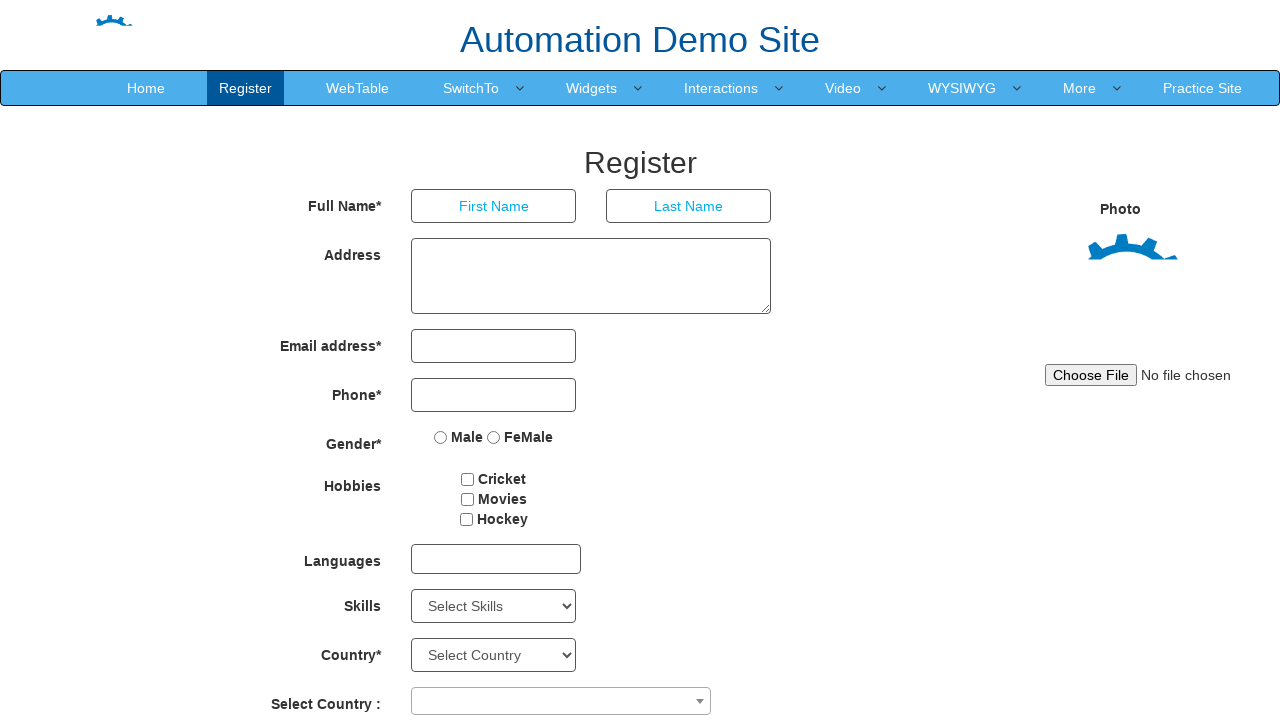

Navigated back to index page
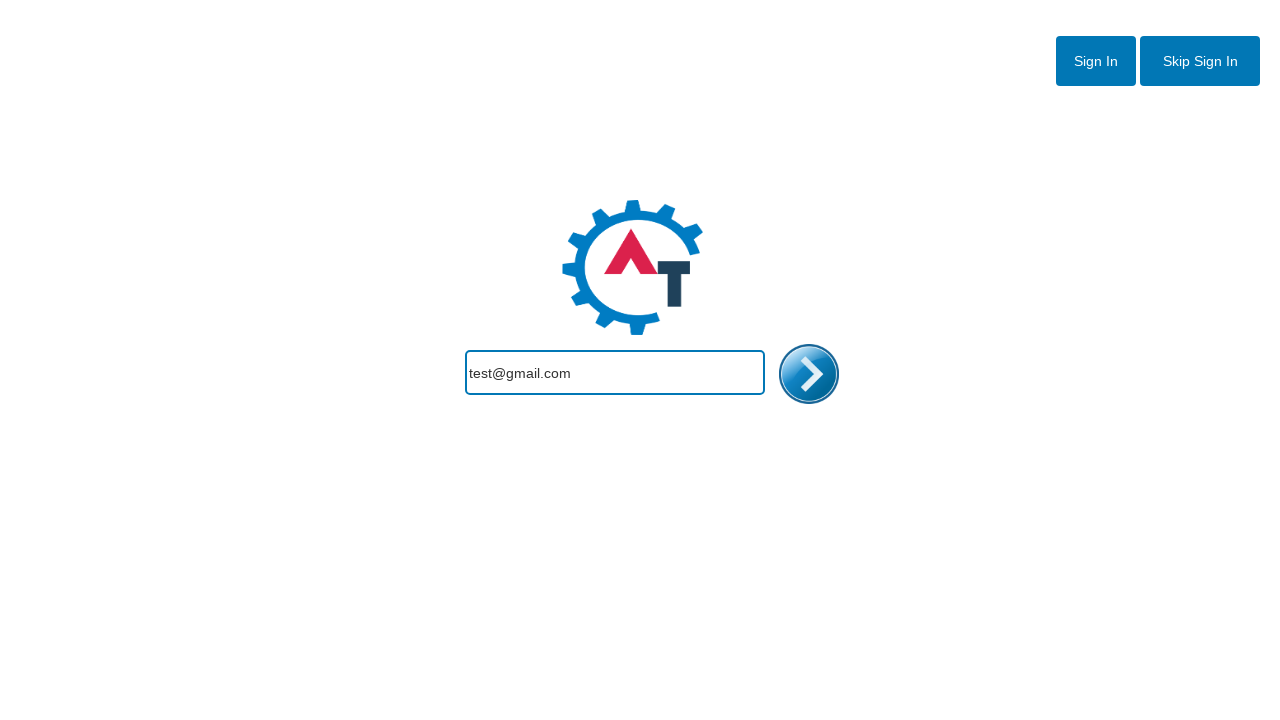

Clicked Skip Sign In button at (1200, 61) on #btn2
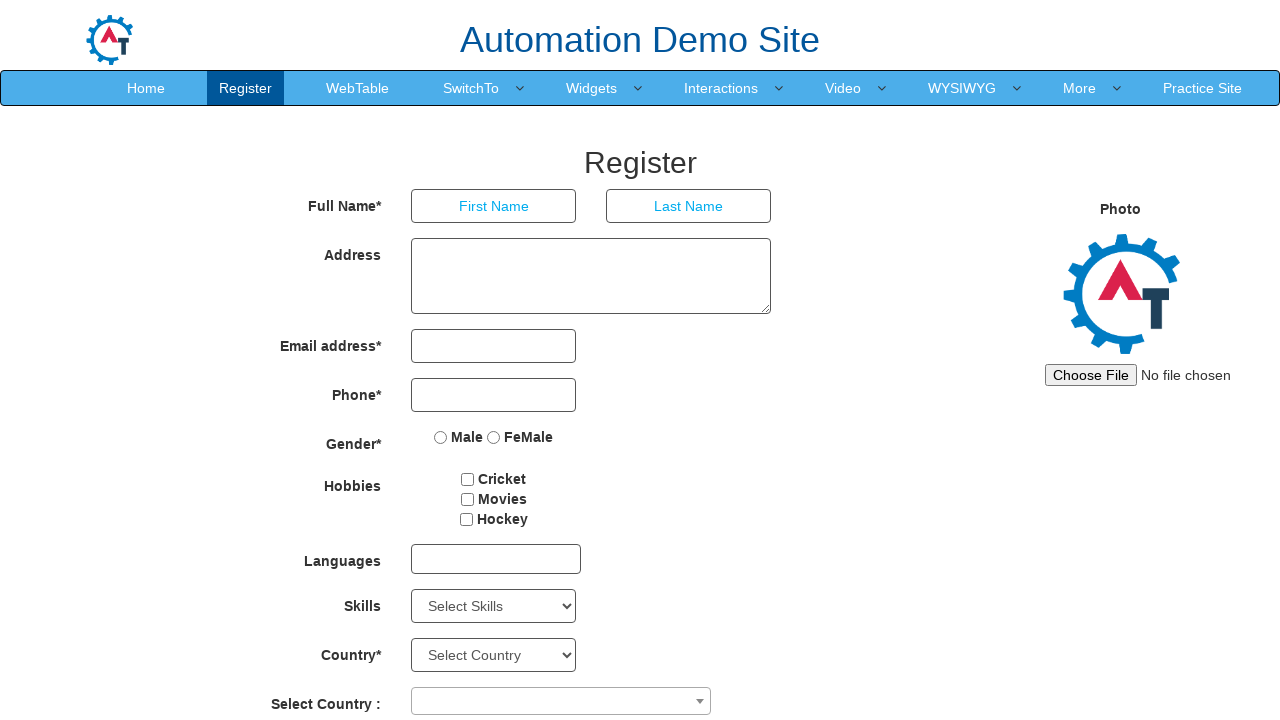

Navigated back after Skip Sign In
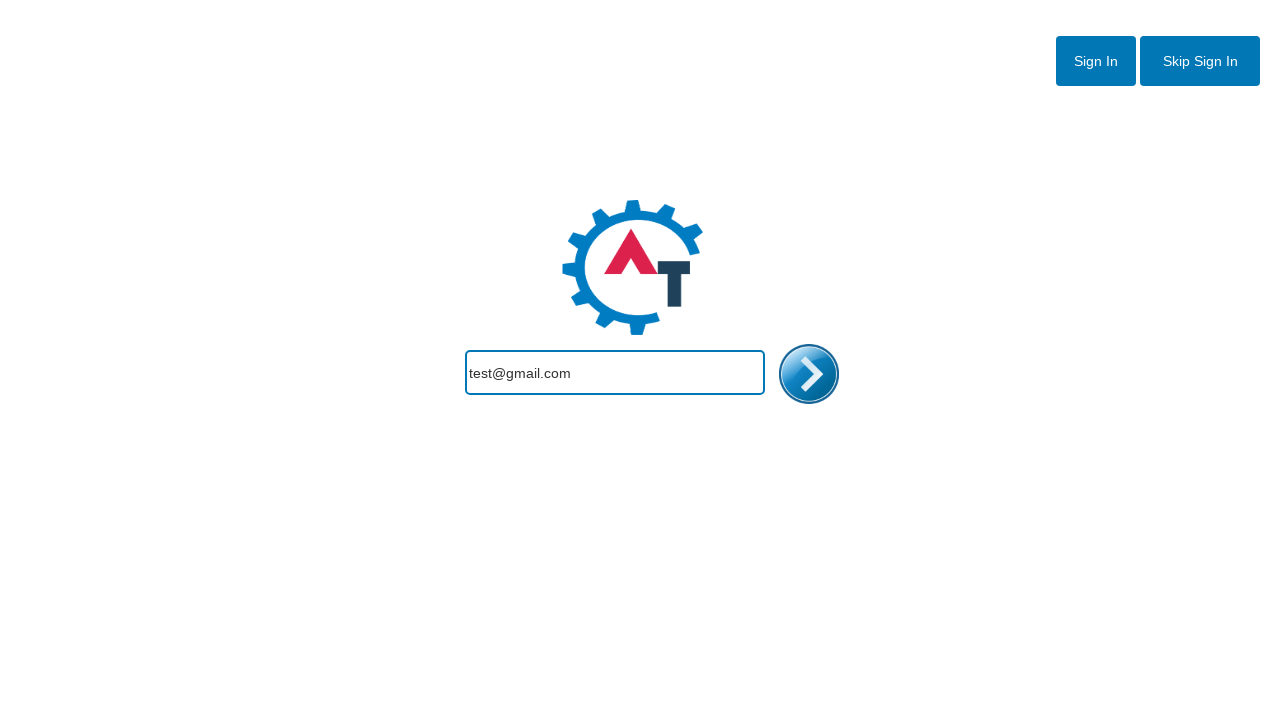

Clicked Sign In button at (1096, 61) on #btn1
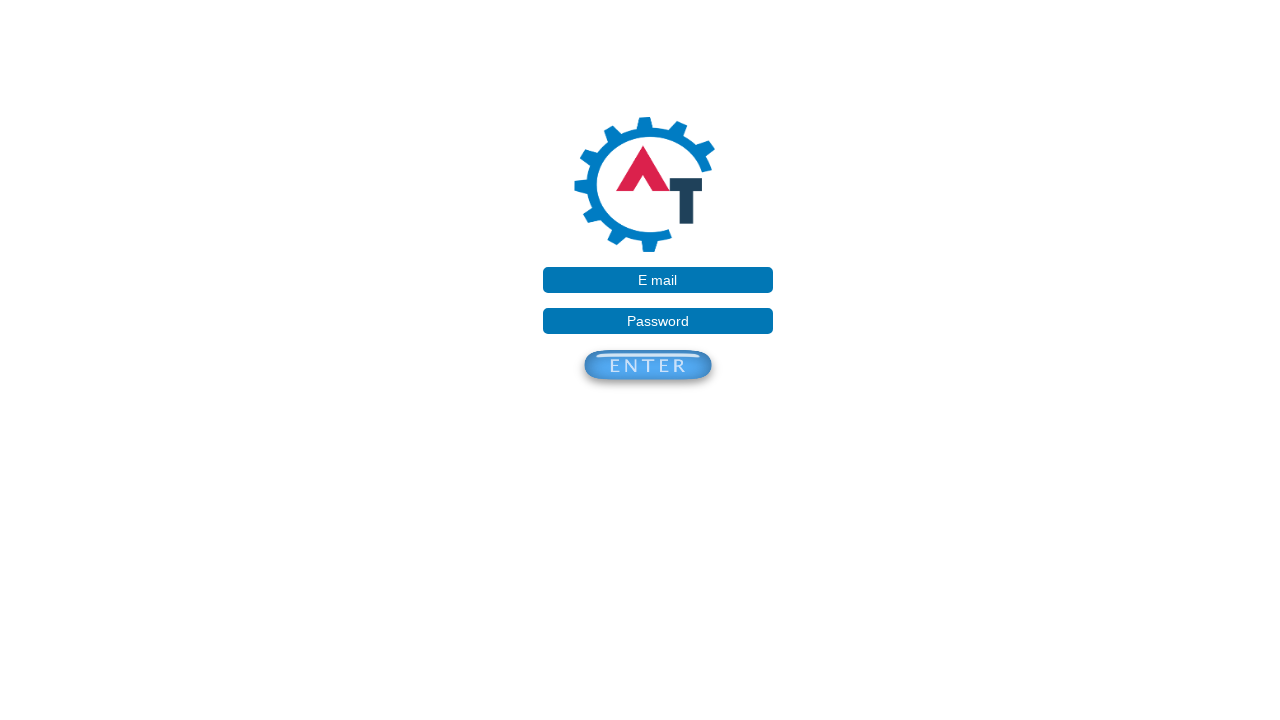

Navigated back after Sign In
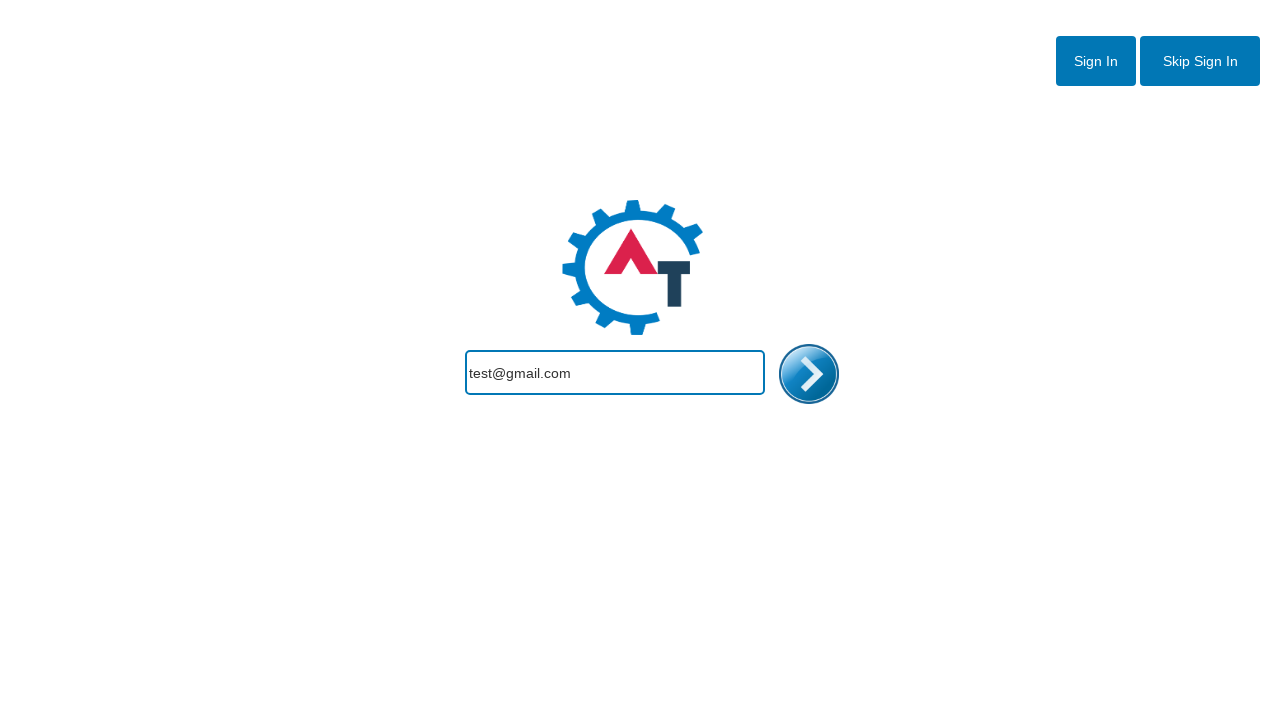

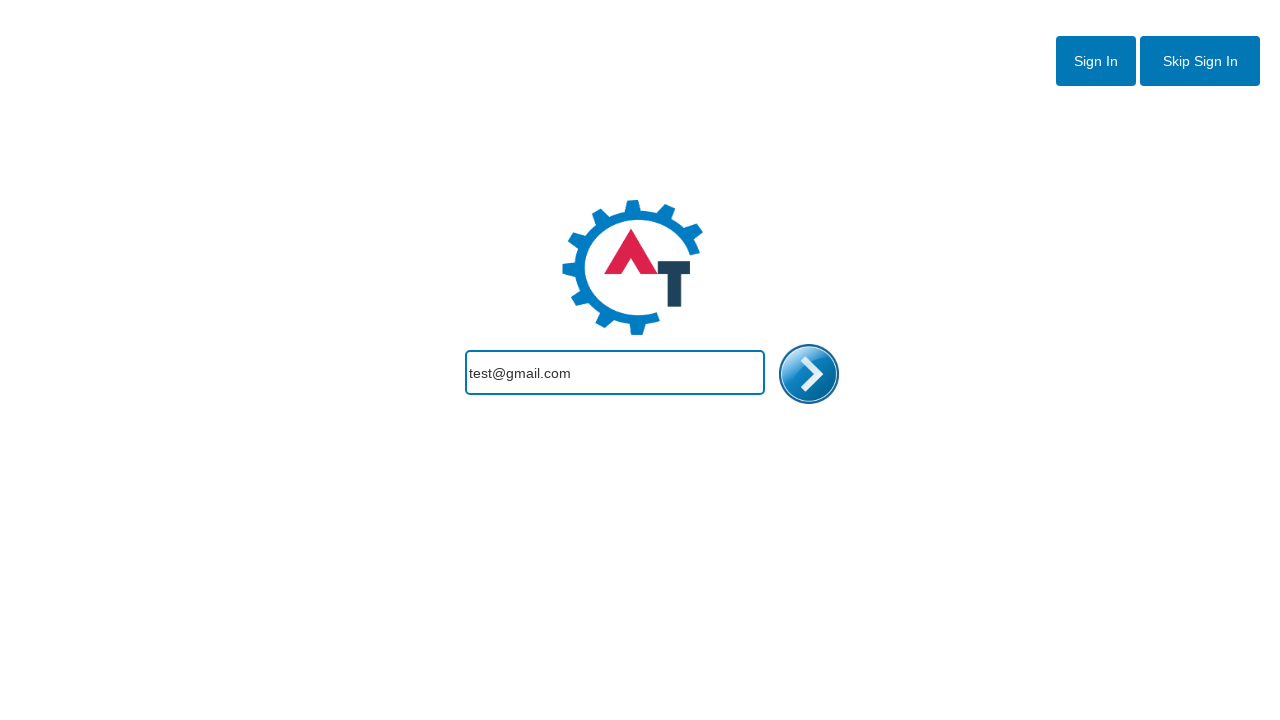